Searches for a city using the autocomplete search box and selects it from the dropdown results

Starting URL: https://qtripdynamic-qa-frontend.vercel.app/

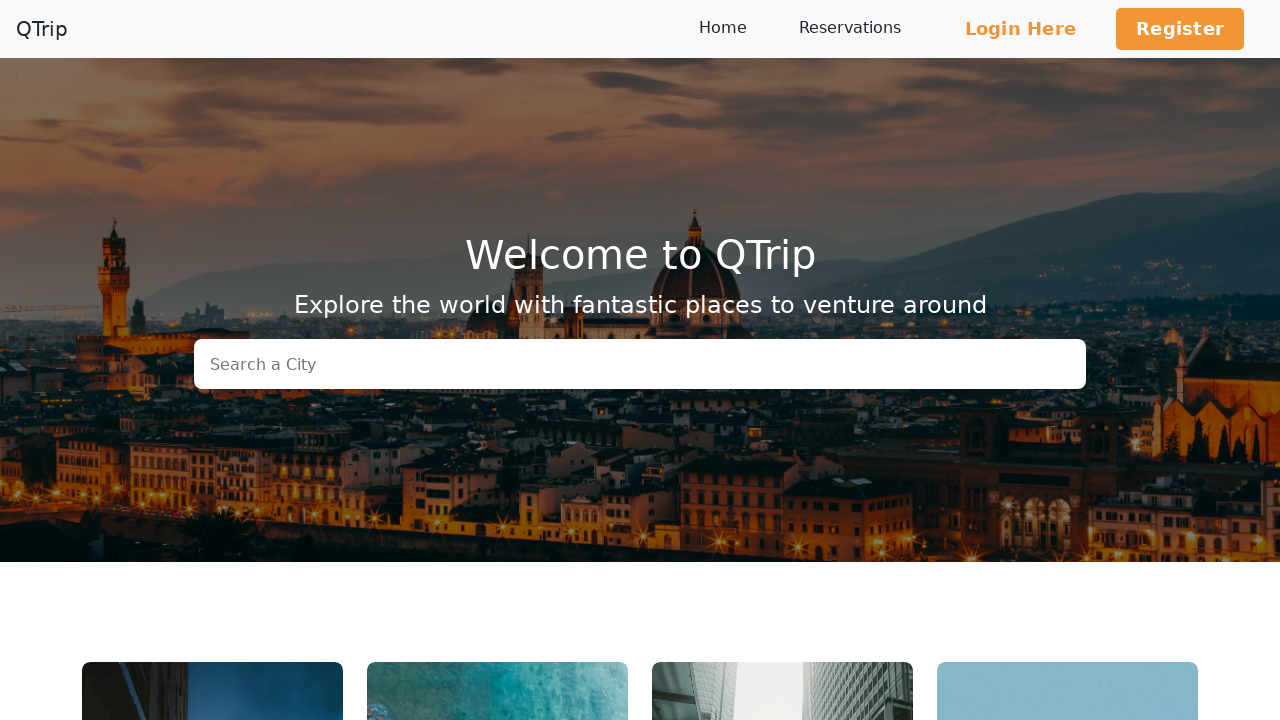

Cleared the autocomplete search box on input#autocomplete
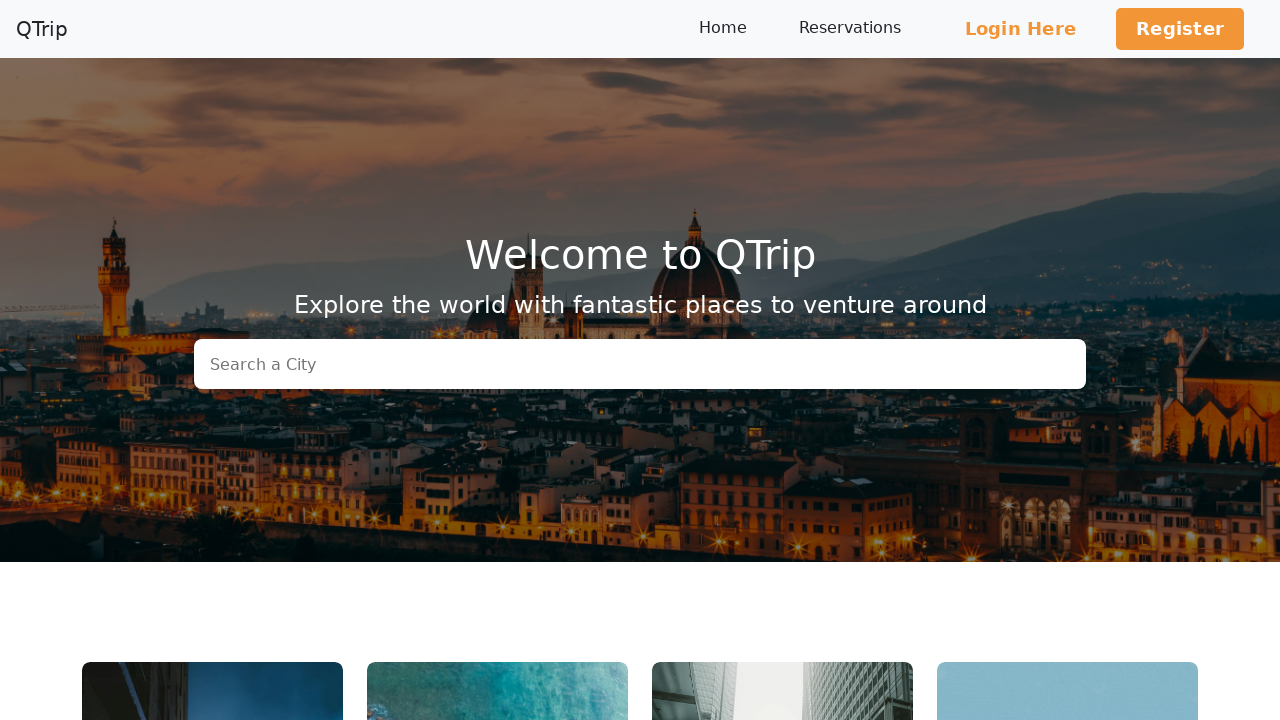

Typed character 'B' in search box with delay to trigger autocomplete on input#autocomplete
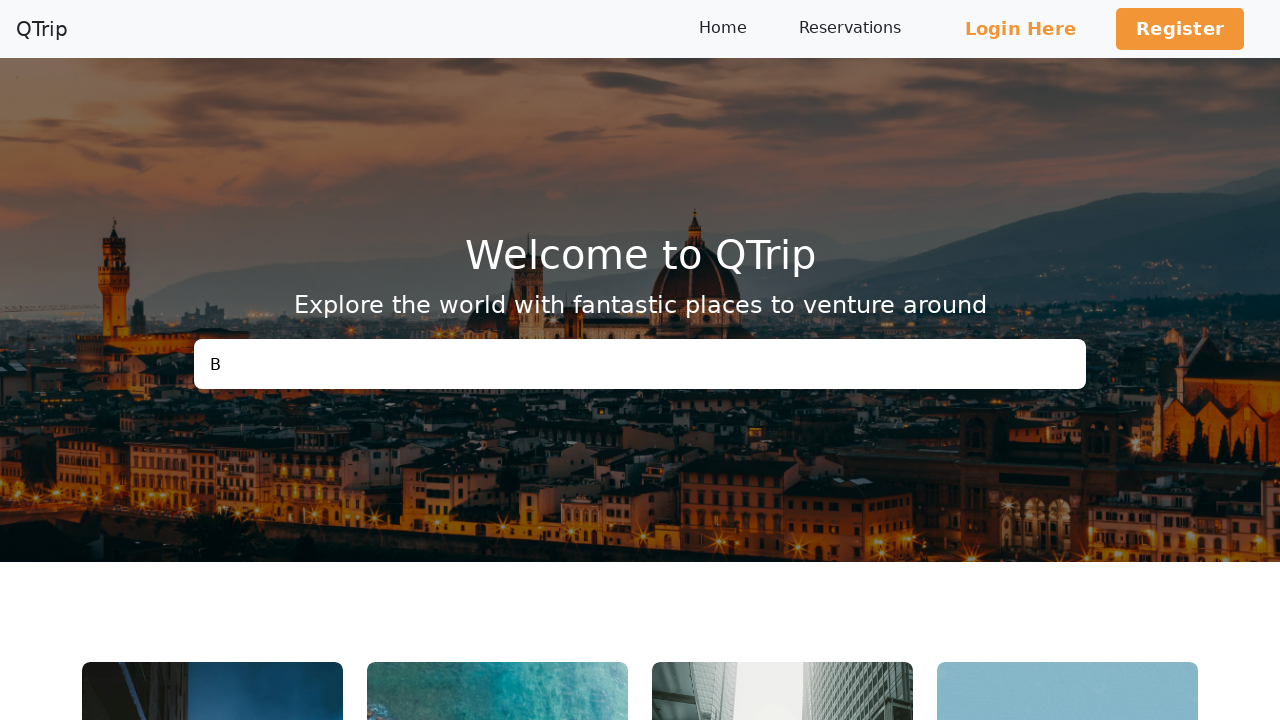

Typed character 'e' in search box with delay to trigger autocomplete on input#autocomplete
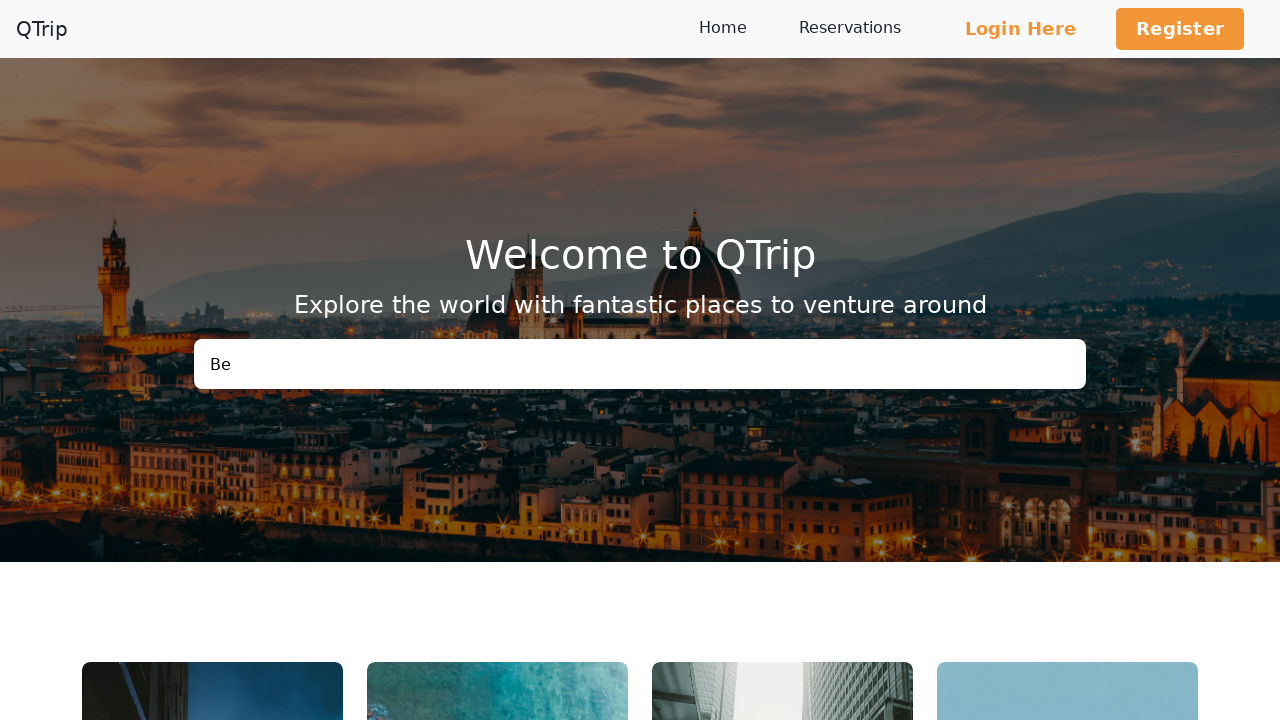

Typed character 'n' in search box with delay to trigger autocomplete on input#autocomplete
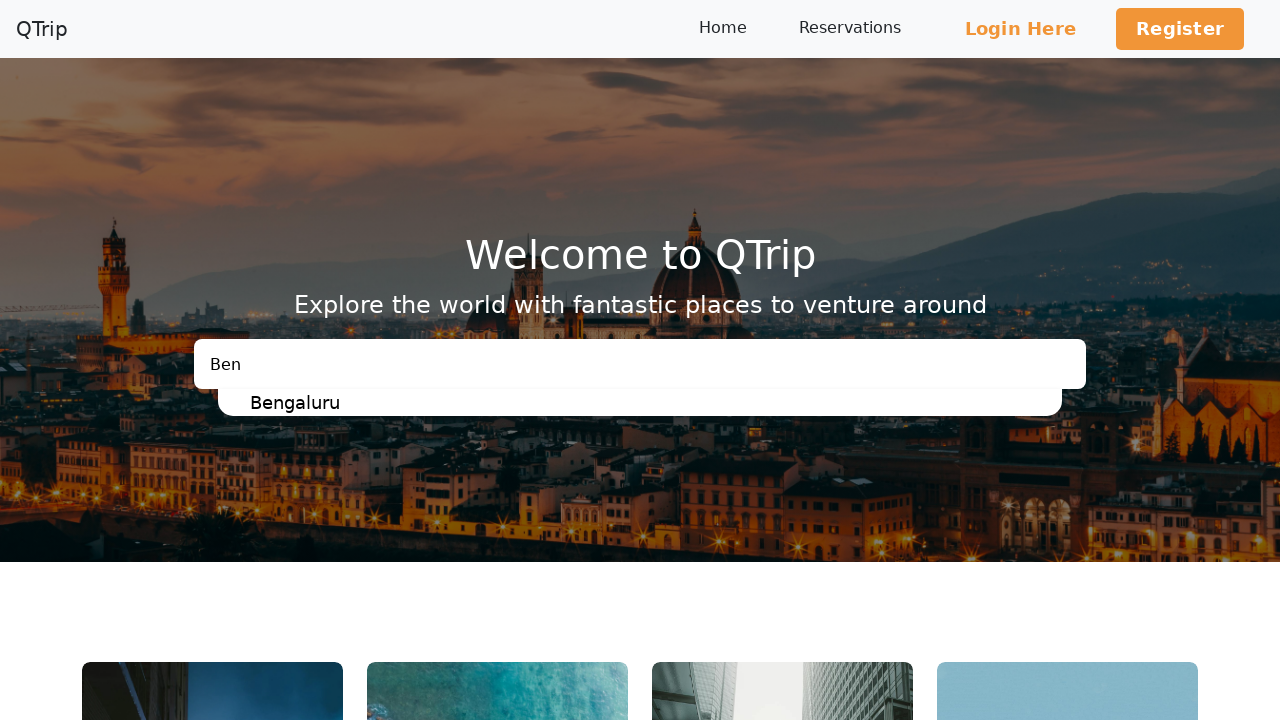

Typed character 'g' in search box with delay to trigger autocomplete on input#autocomplete
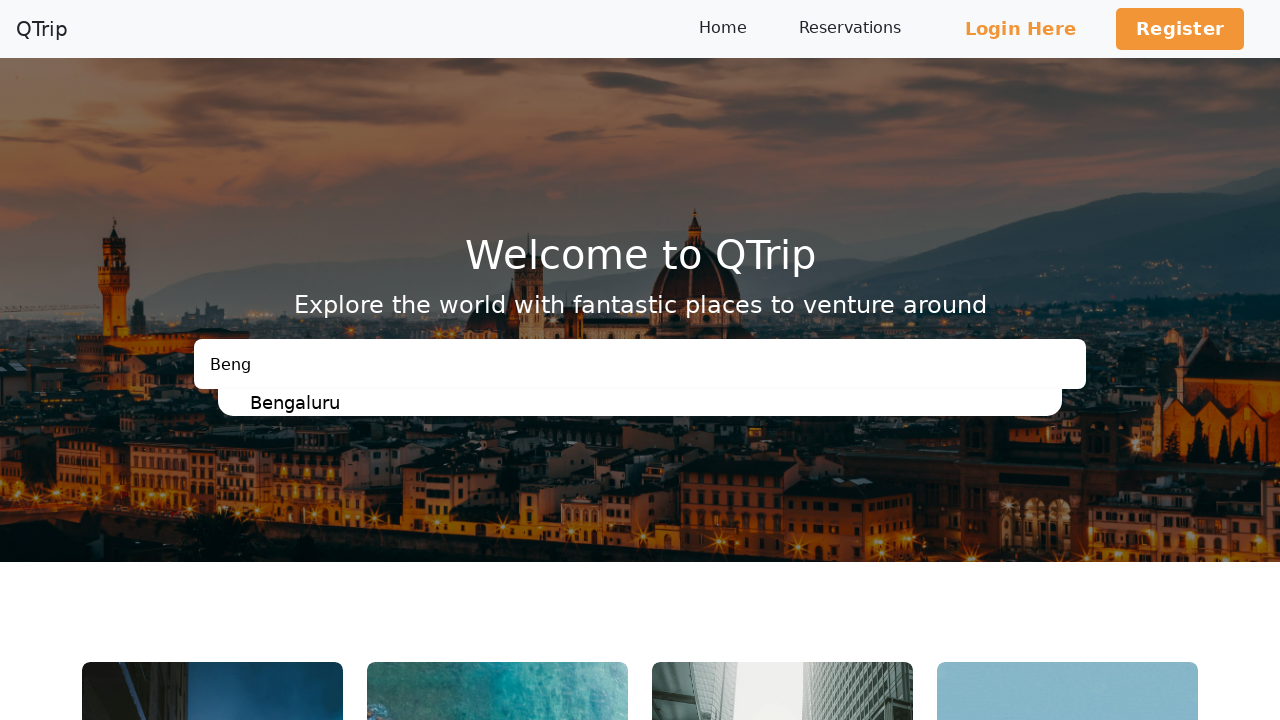

Typed character 'a' in search box with delay to trigger autocomplete on input#autocomplete
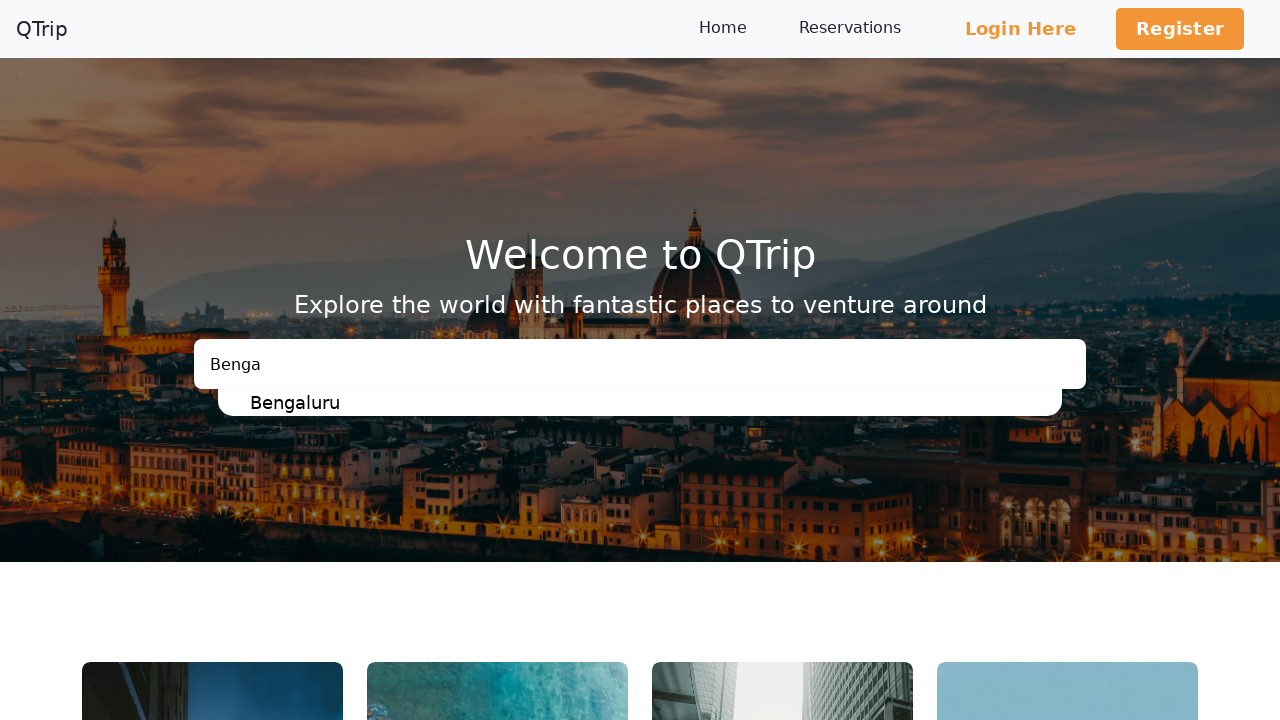

Typed character 'l' in search box with delay to trigger autocomplete on input#autocomplete
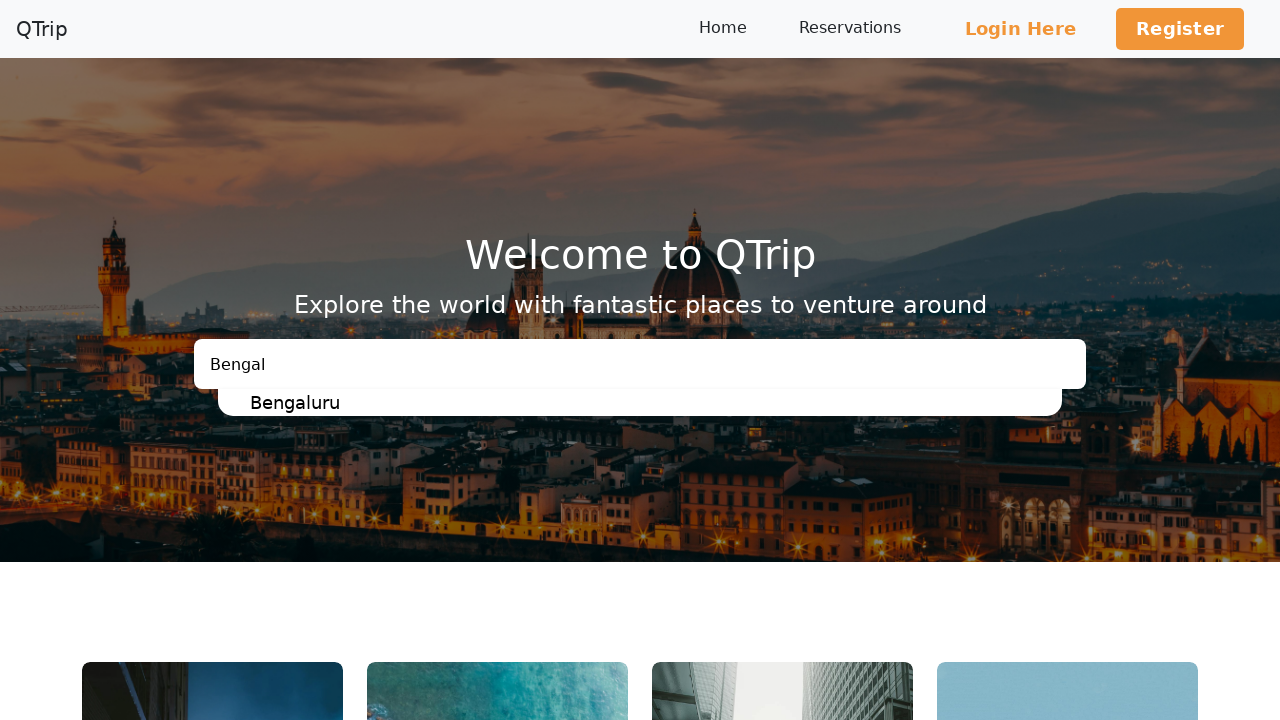

Typed character 'u' in search box with delay to trigger autocomplete on input#autocomplete
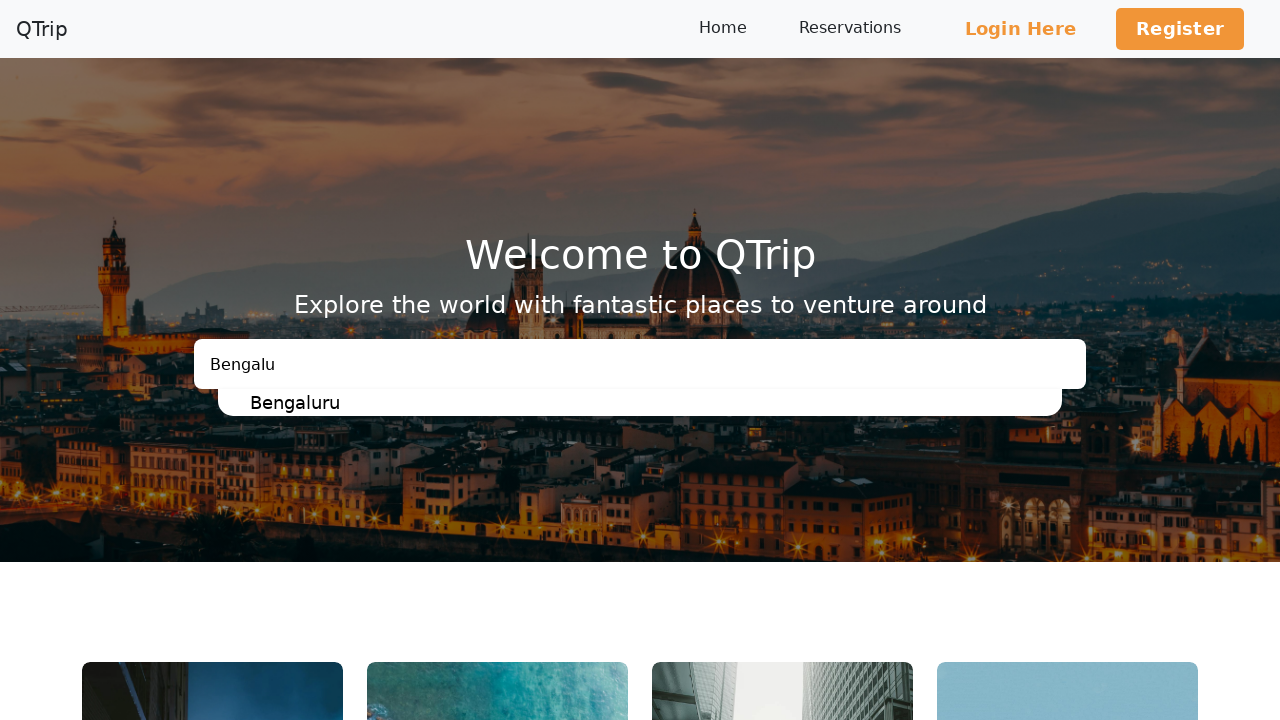

Typed character 'r' in search box with delay to trigger autocomplete on input#autocomplete
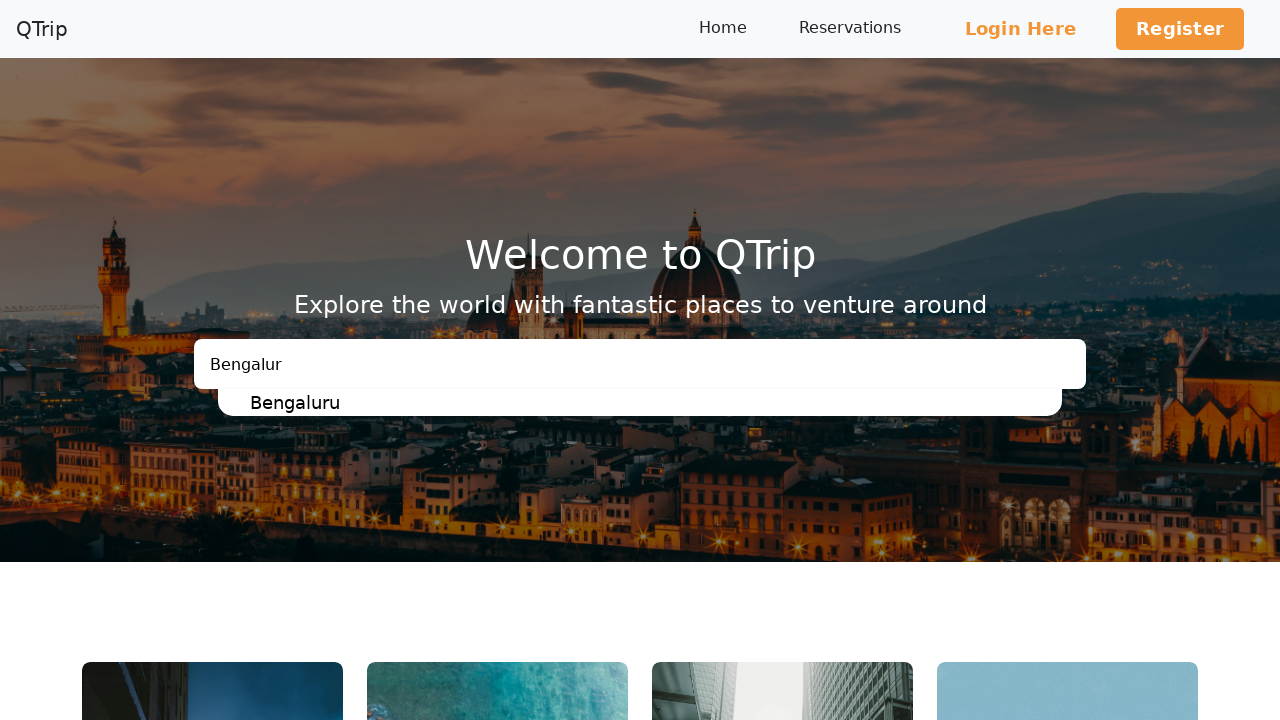

Typed character 'u' in search box with delay to trigger autocomplete on input#autocomplete
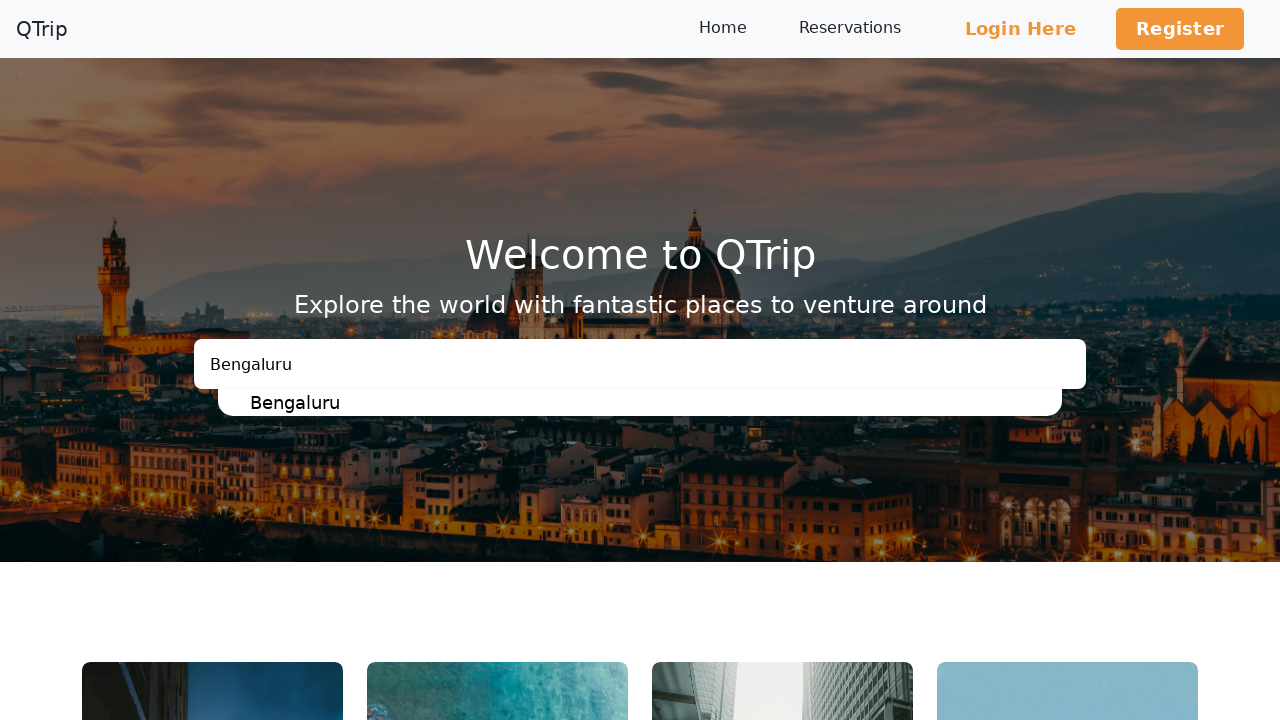

Autocomplete dropdown results appeared for 'Bengaluru'
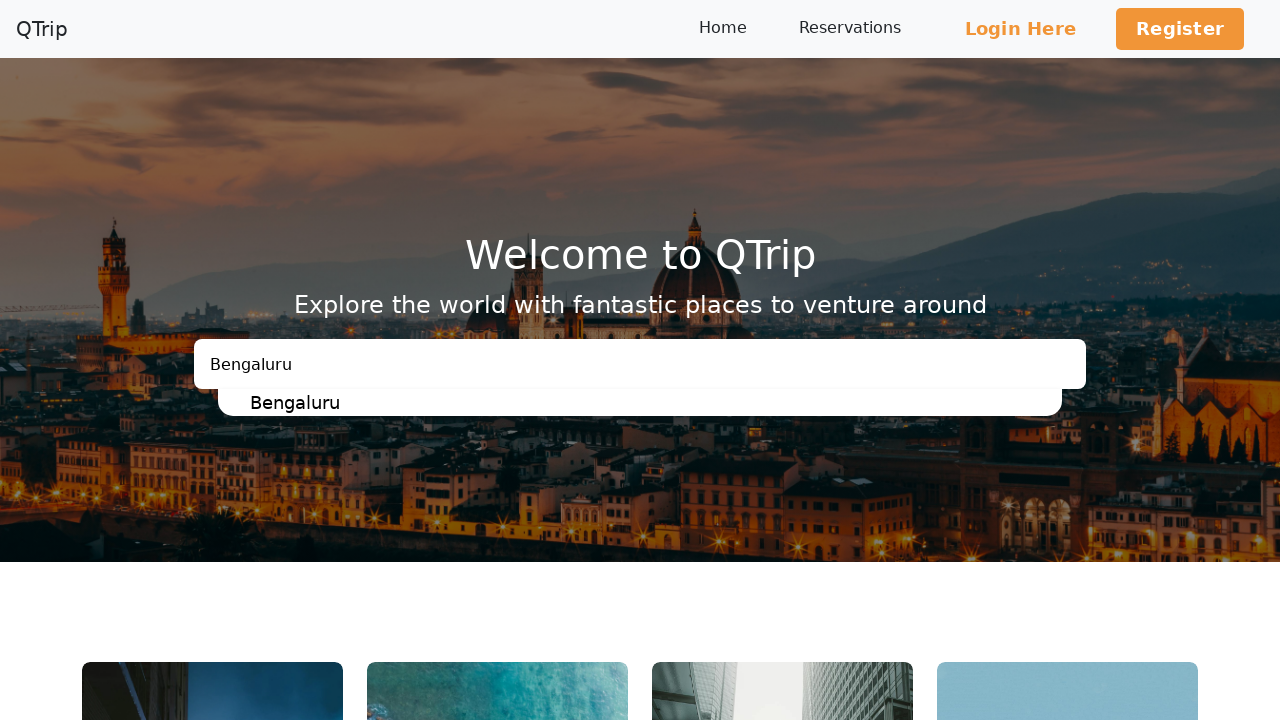

Selected city from autocomplete dropdown results at (656, 402) on ul#results li
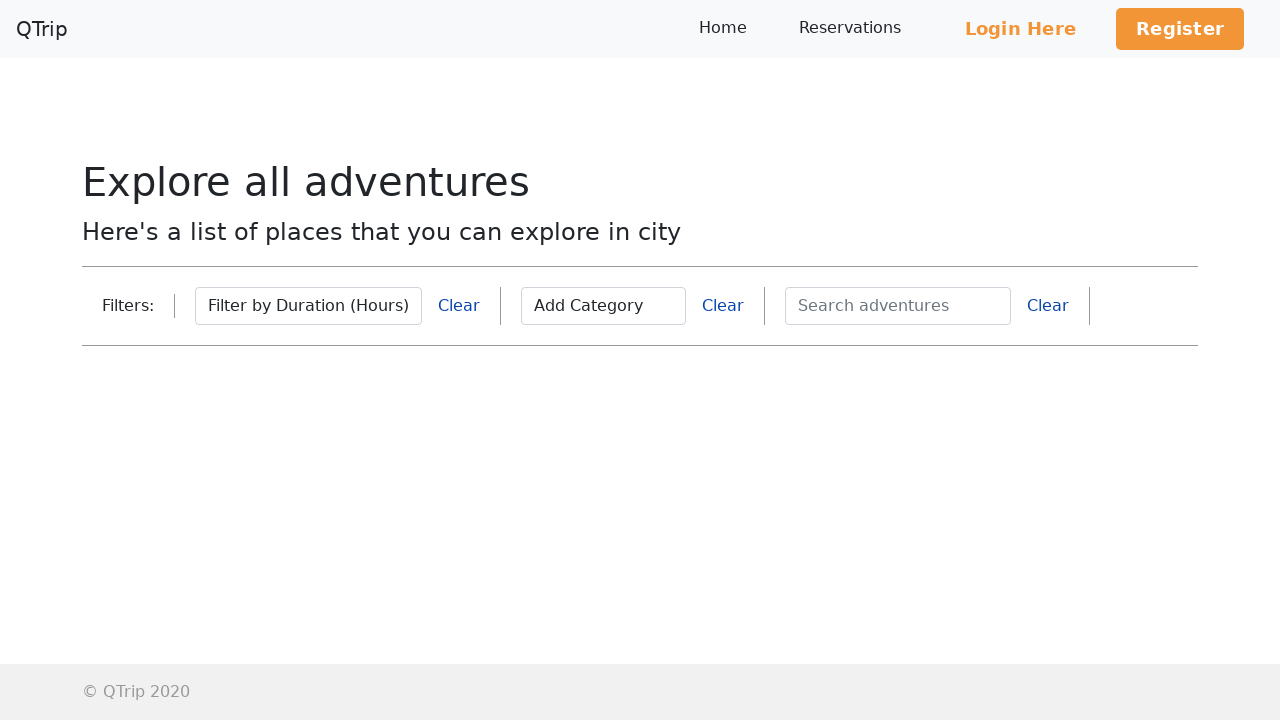

Activity cards loaded for the selected city
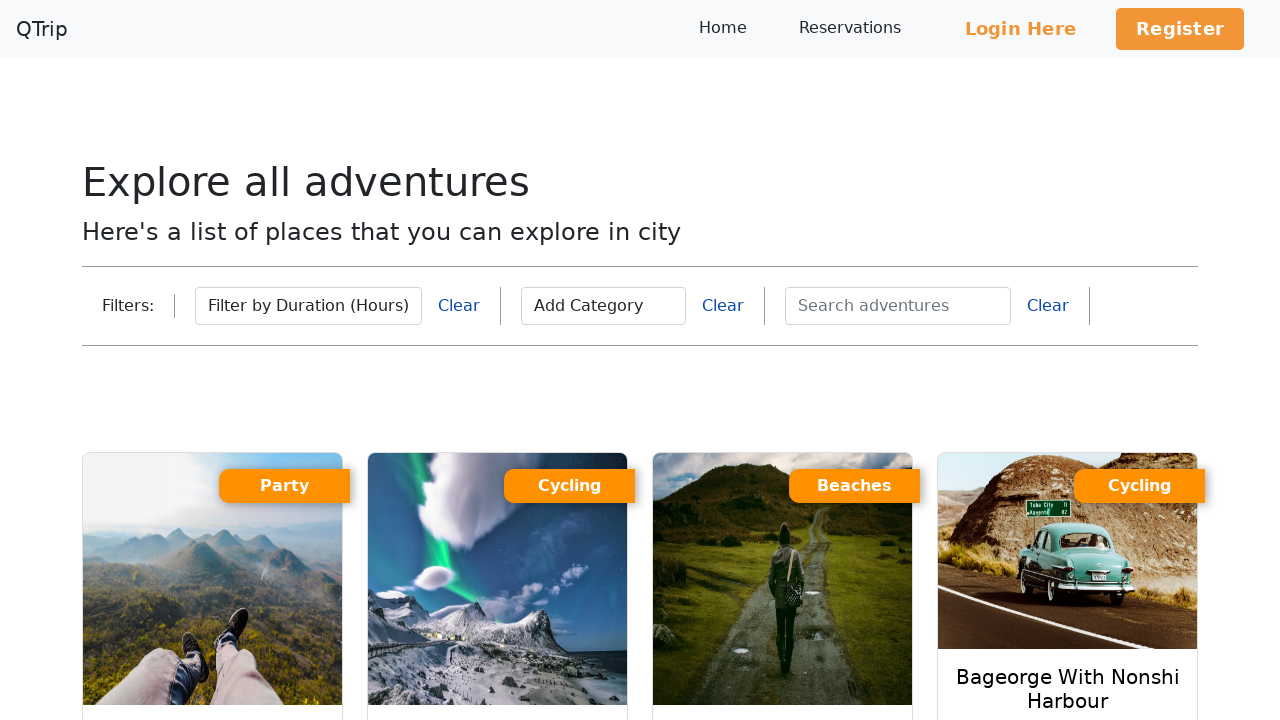

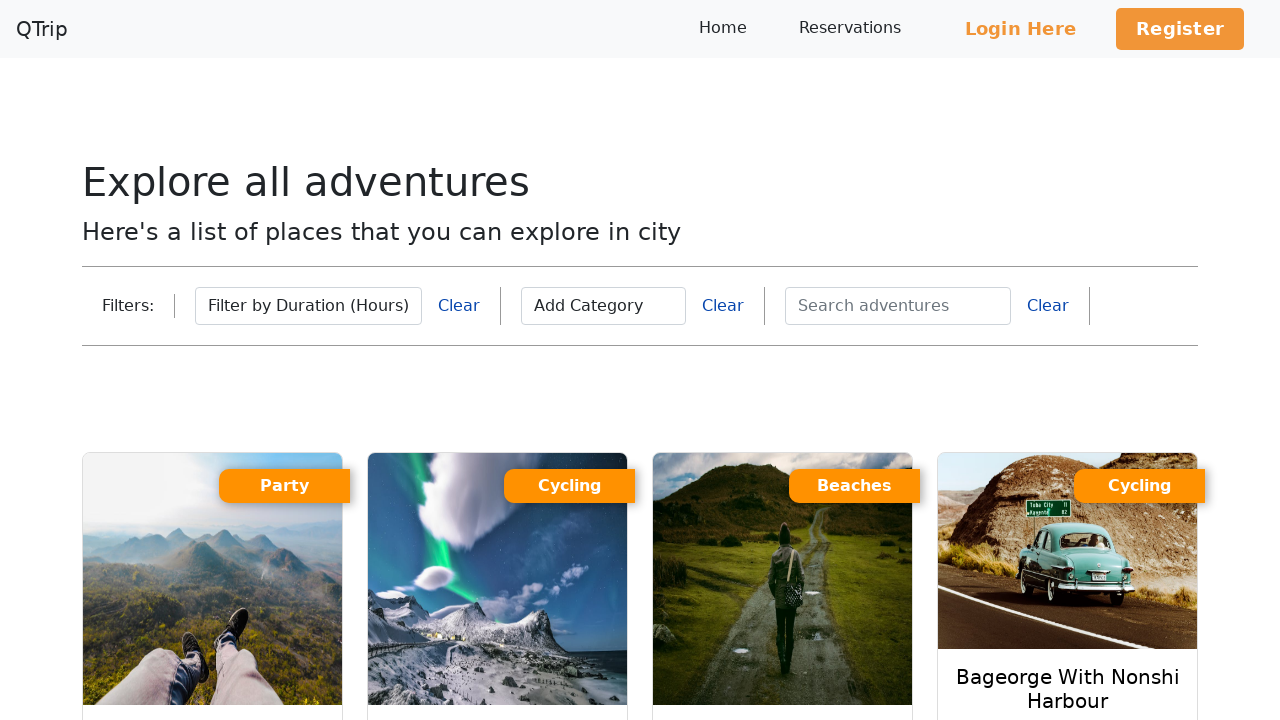